Tests dropdown functionality by selecting options using different methods: by visible text, by index, and by value attribute

Starting URL: https://the-internet.herokuapp.com/dropdown

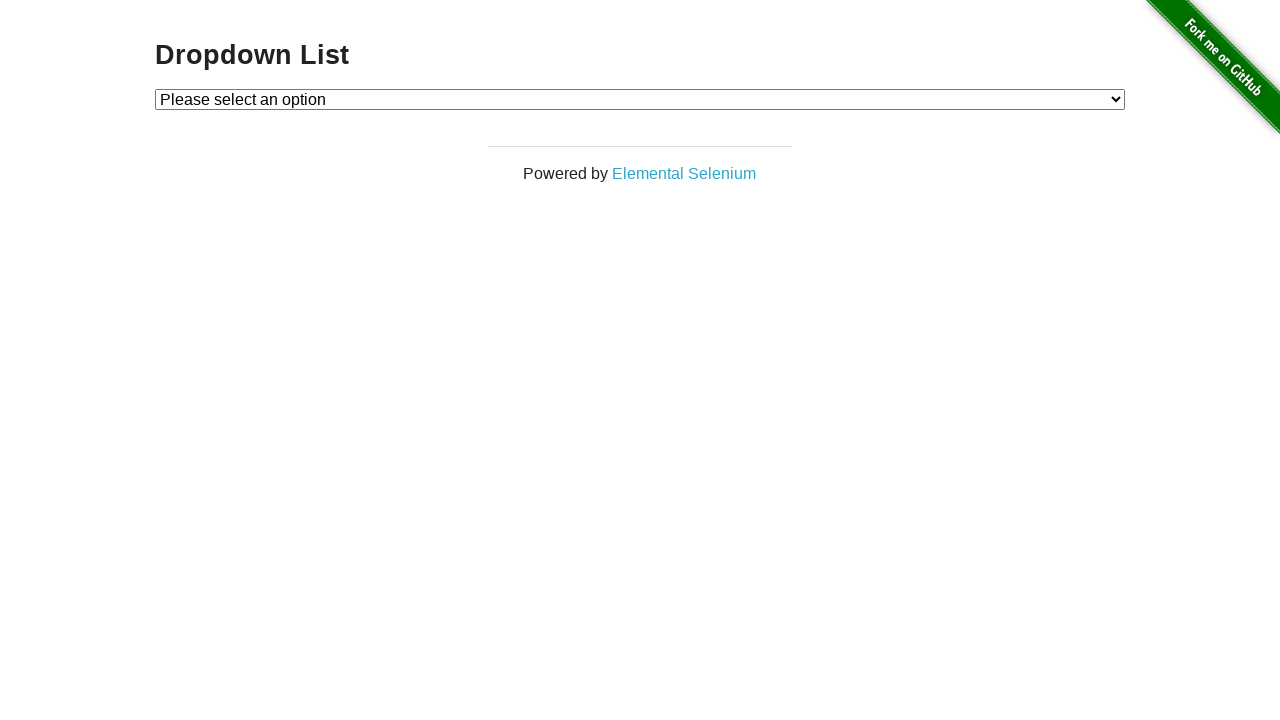

Waited for dropdown element to be present
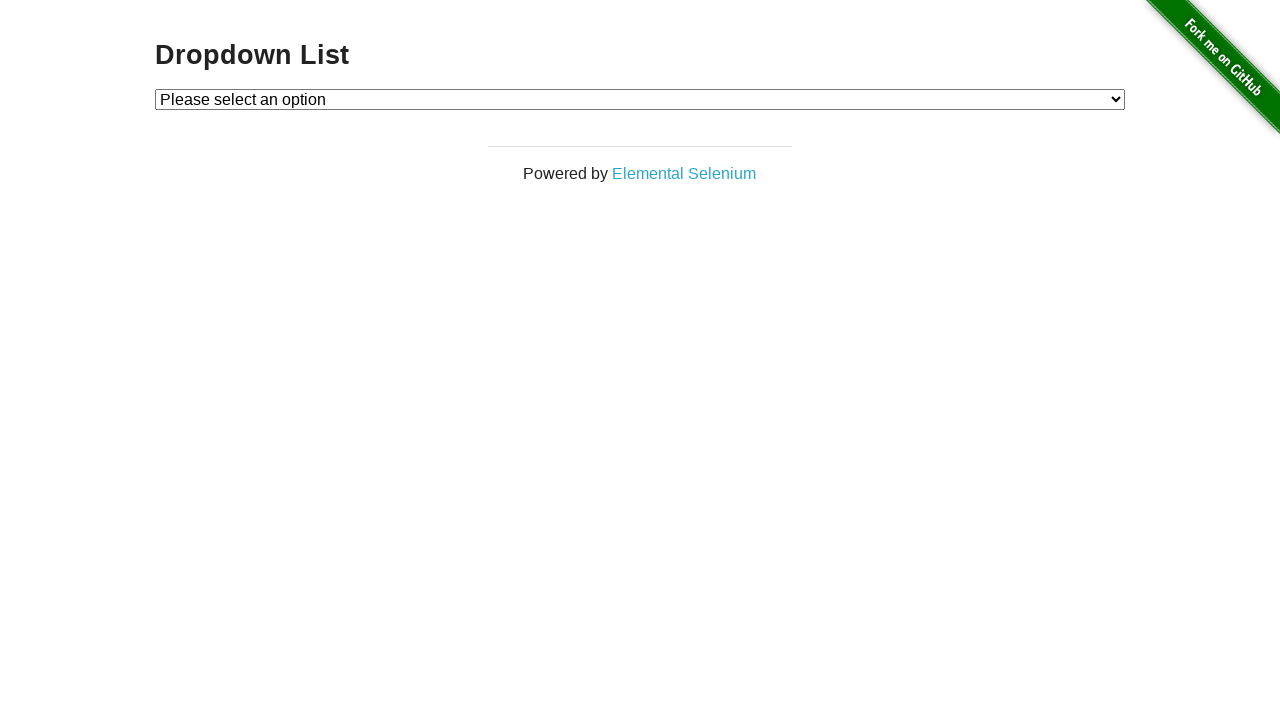

Selected 'Option 2' by visible text on #dropdown
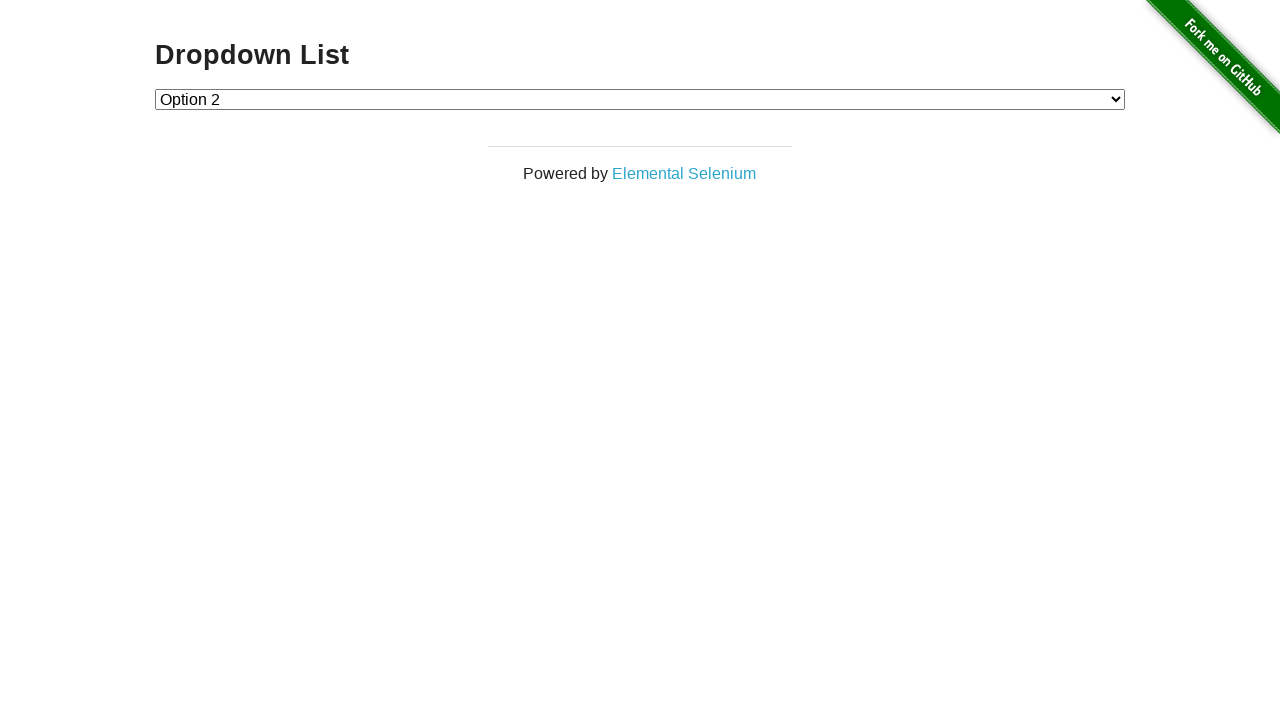

Selected dropdown option by index 2 on #dropdown
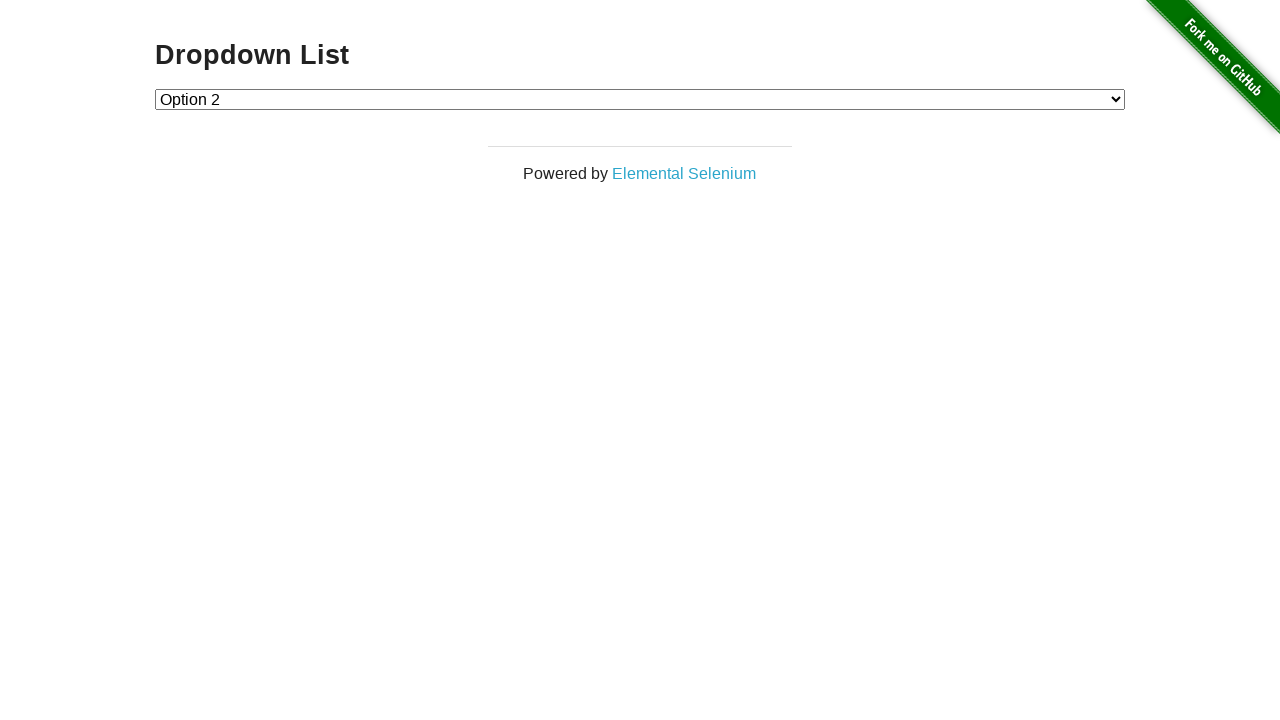

Selected placeholder option by index 0 on #dropdown
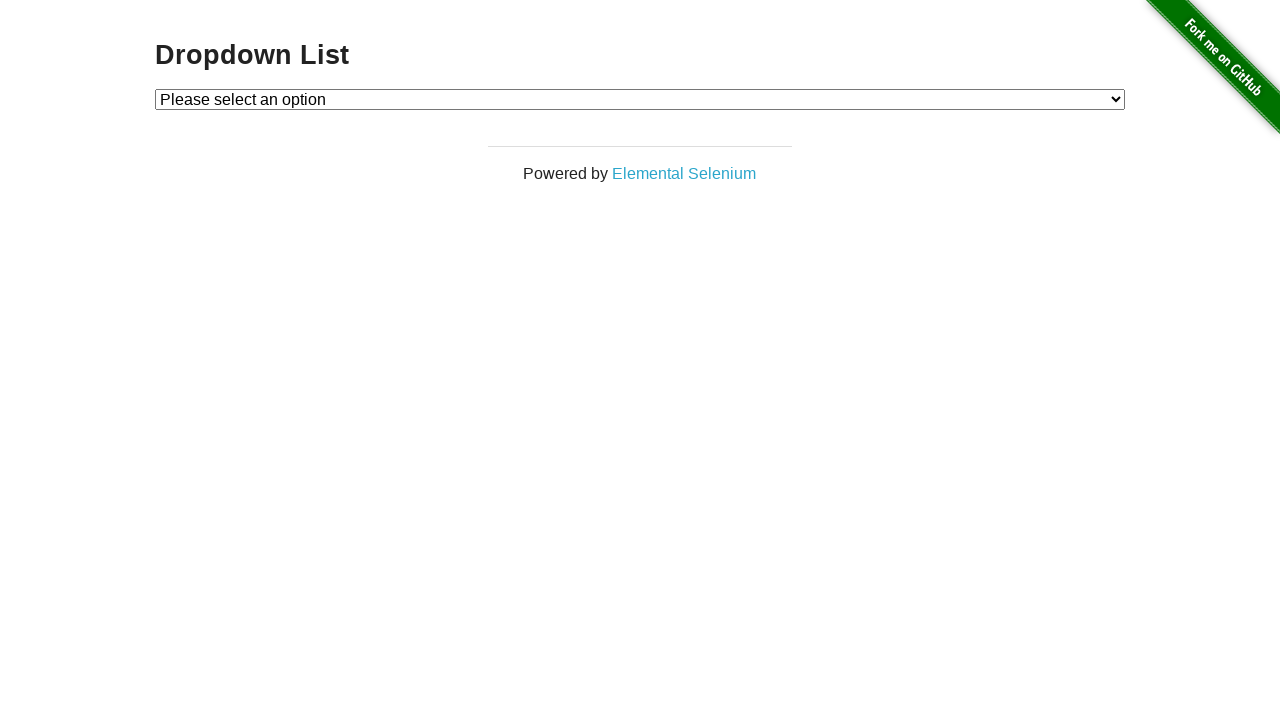

Selected 'Option 1' by value attribute '1' on #dropdown
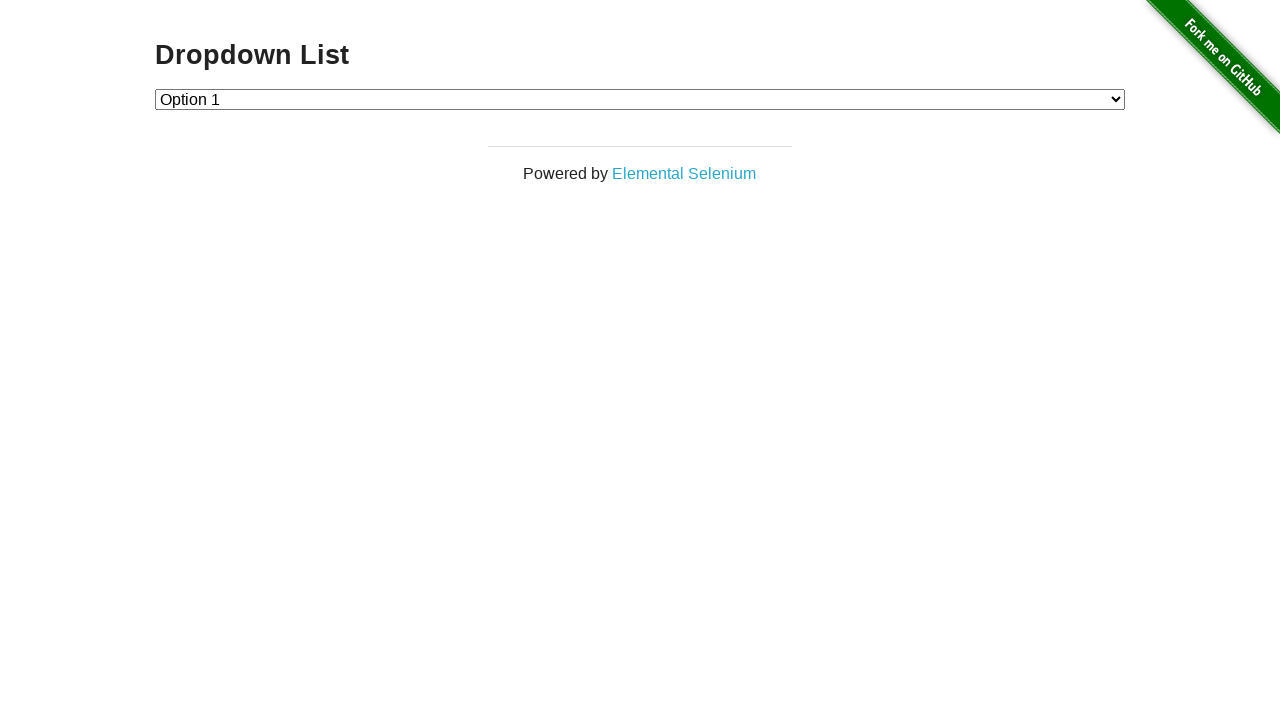

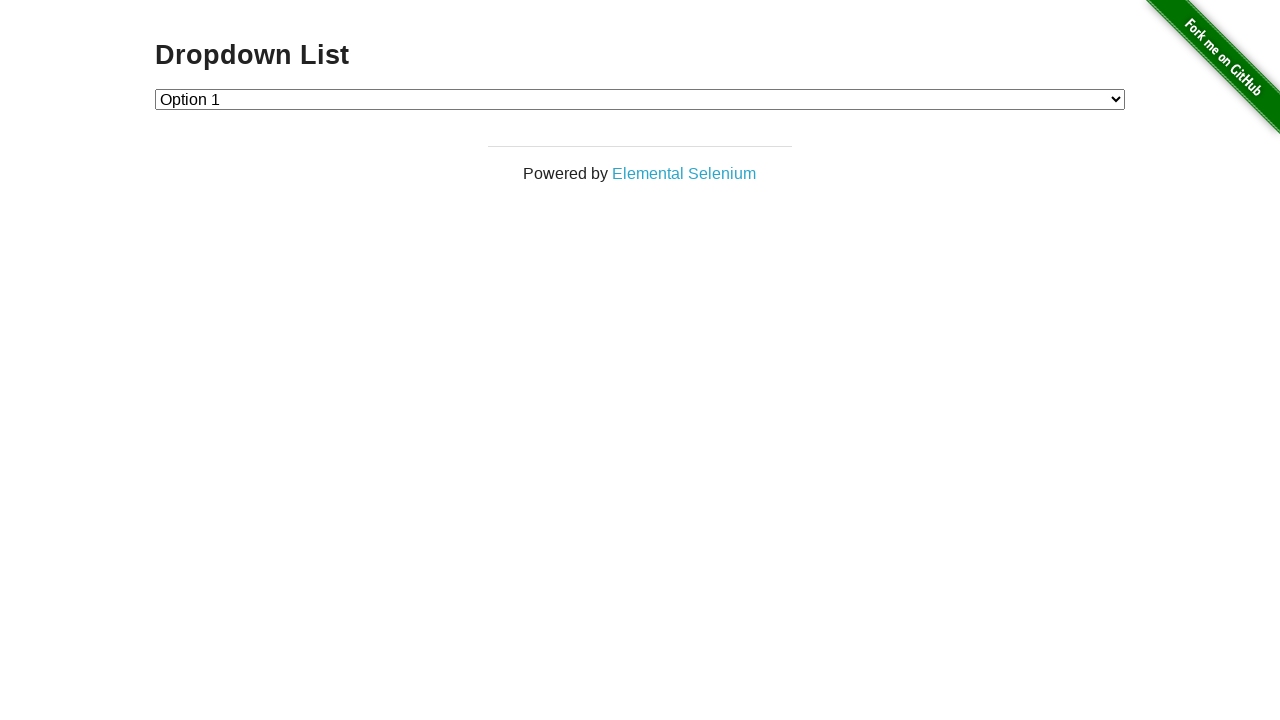